Performs click-and-hold, move to target, then release mouse button actions

Starting URL: https://crossbrowsertesting.github.io/drag-and-drop

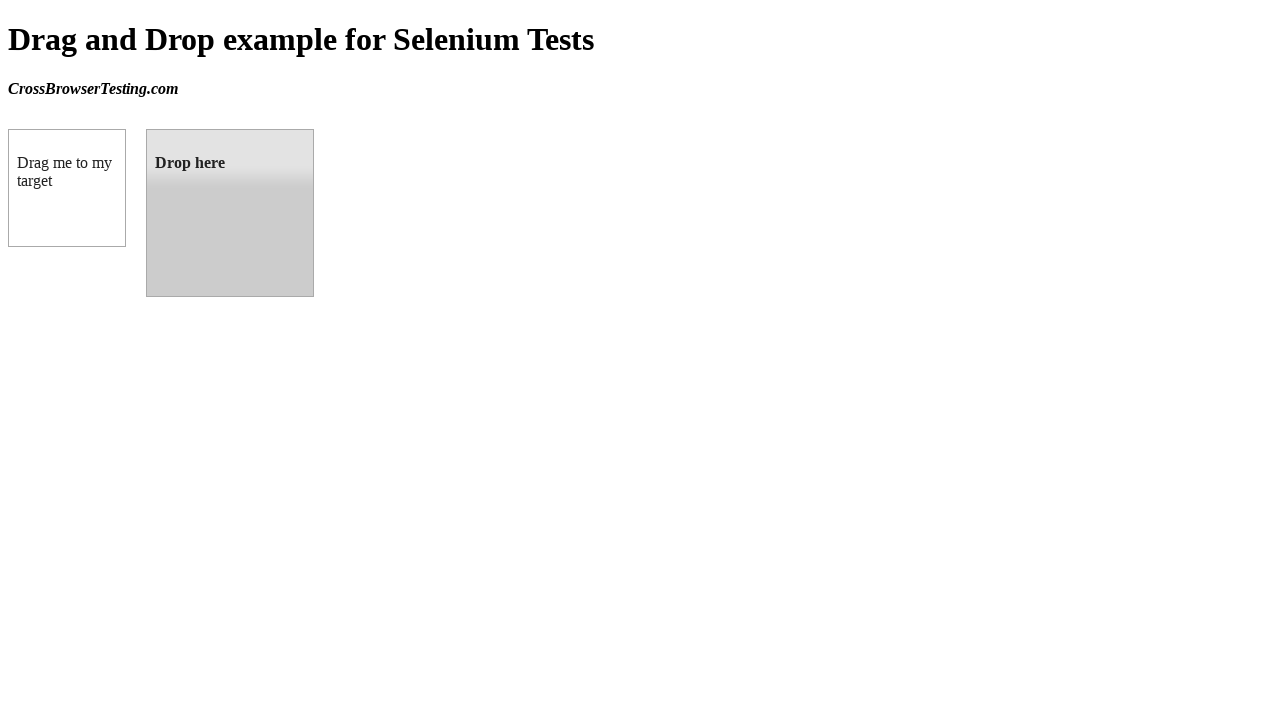

Located draggable source element
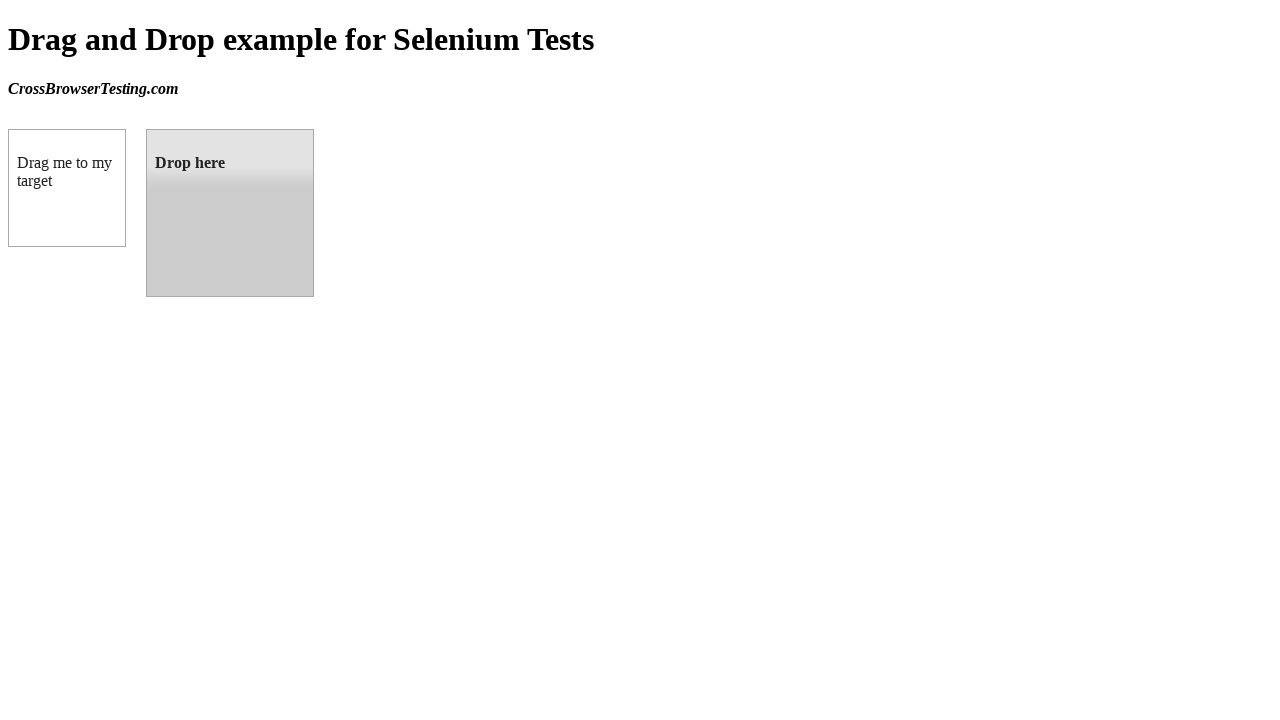

Located droppable target element
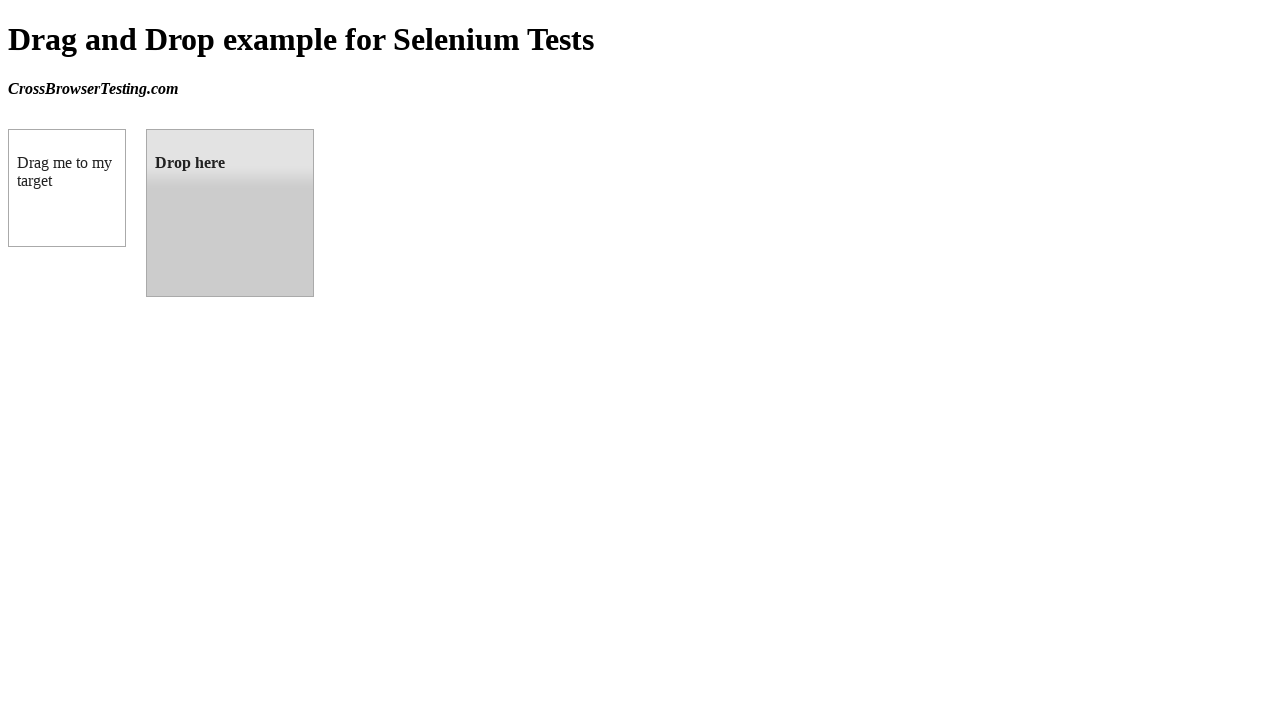

Retrieved bounding box coordinates of source element
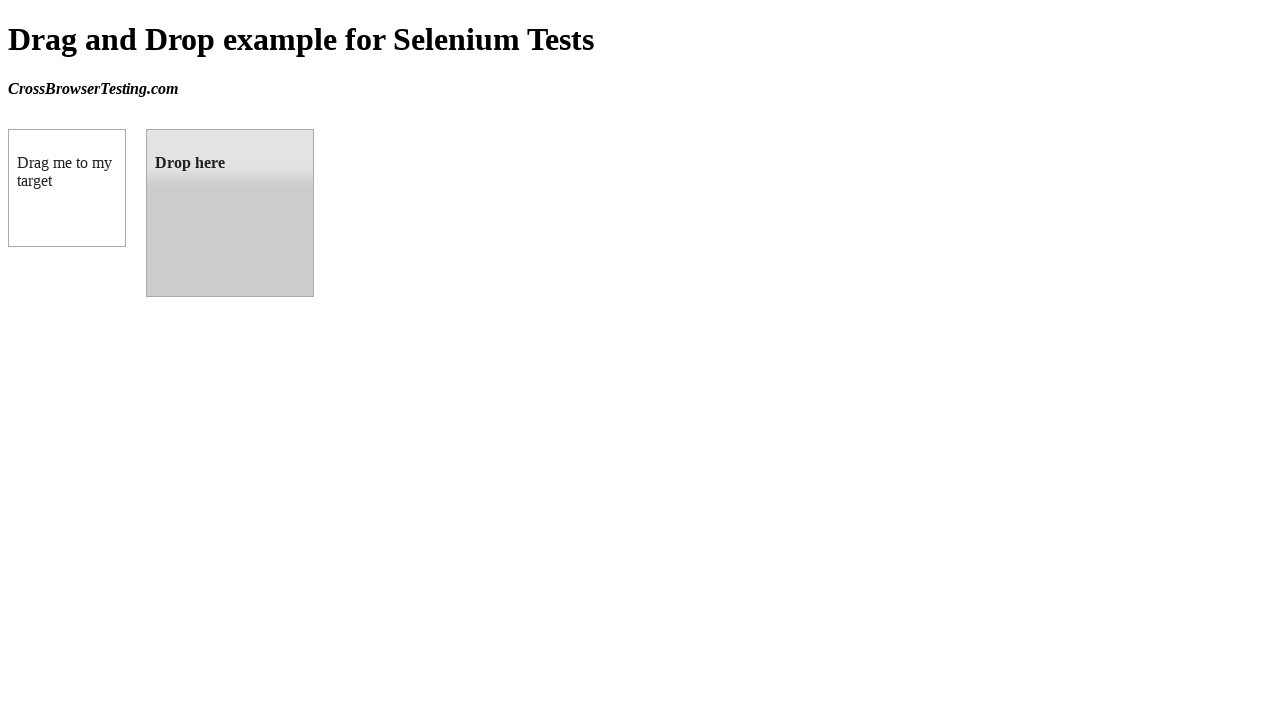

Retrieved bounding box coordinates of target element
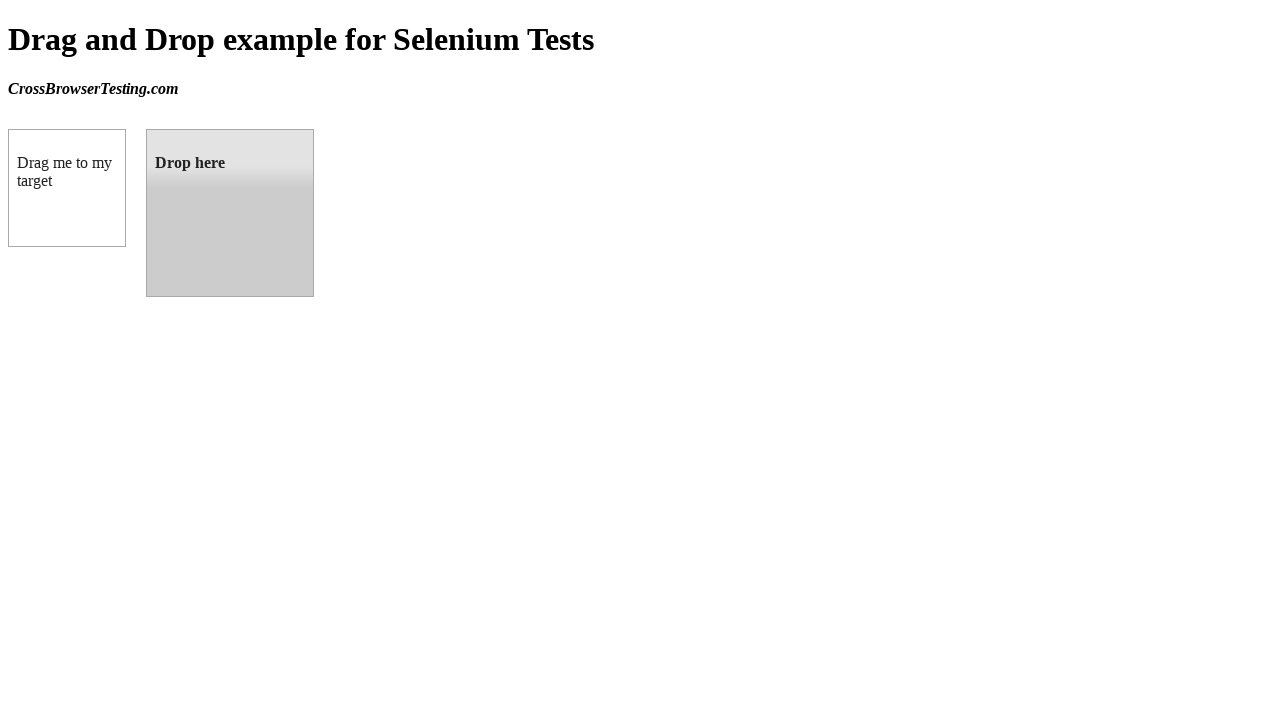

Moved mouse to center of source element at (67, 188)
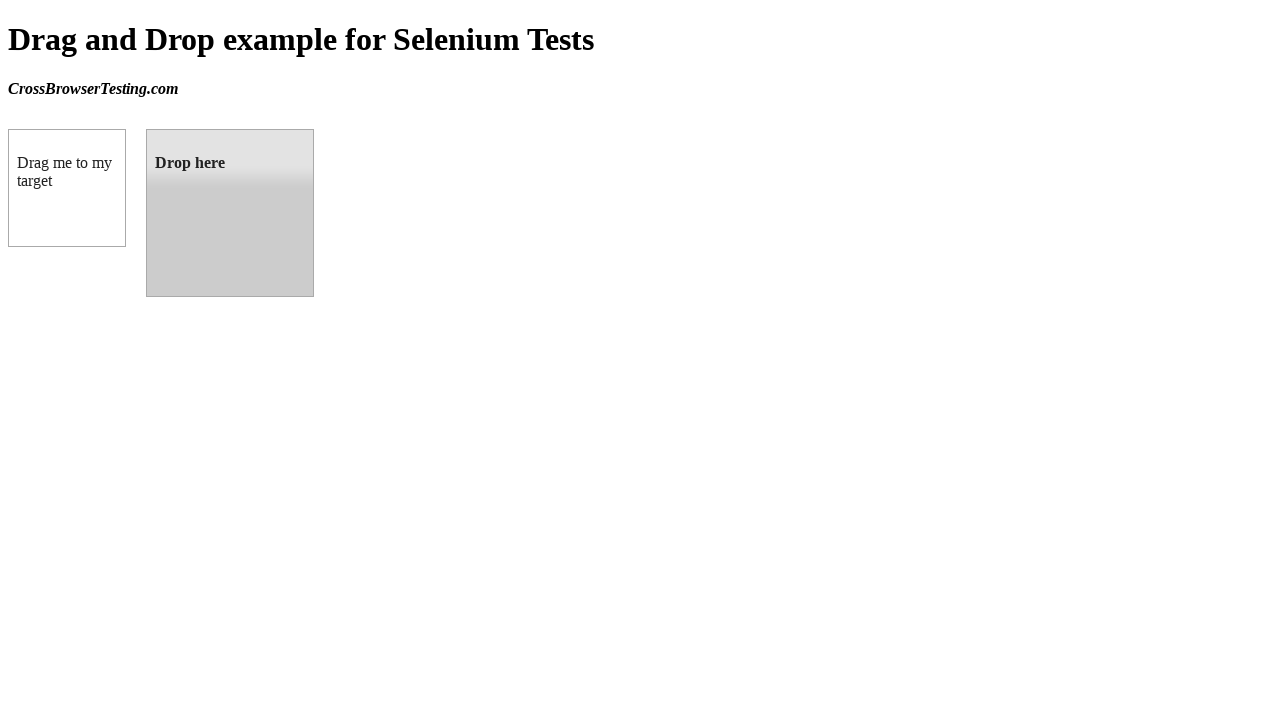

Pressed and held mouse button on source element at (67, 188)
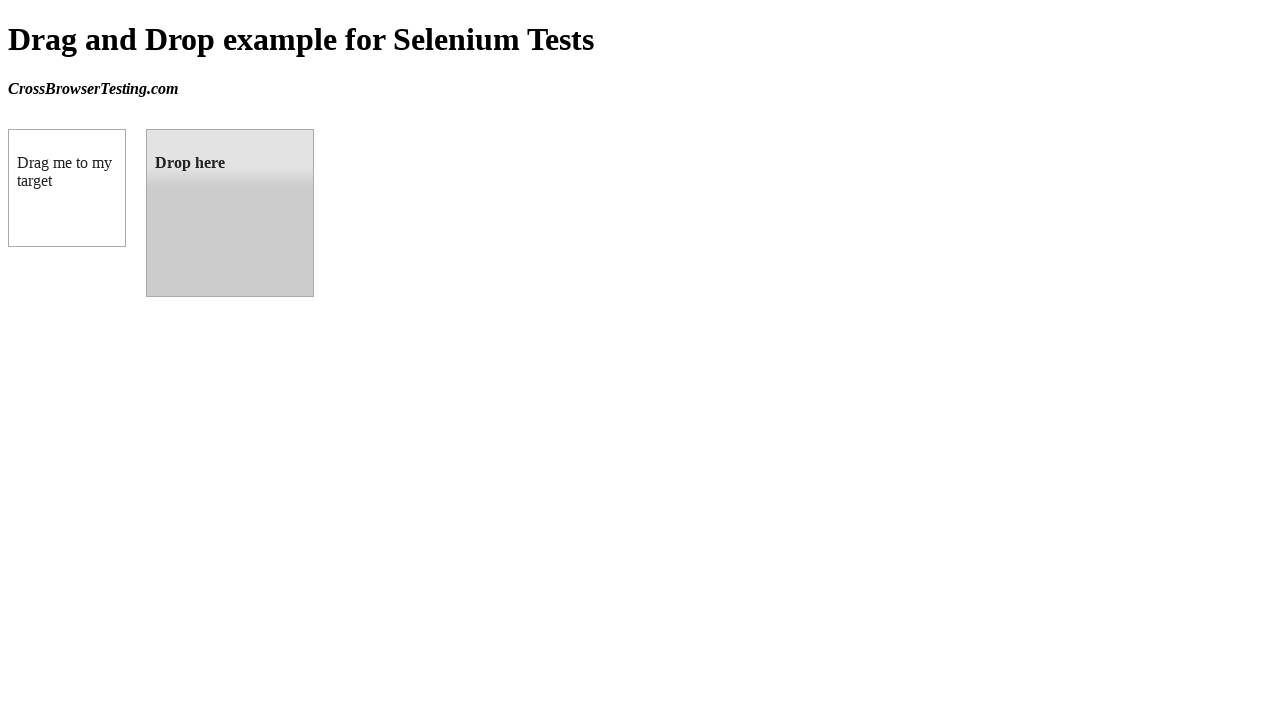

Dragged mouse to center of target element while holding button at (230, 213)
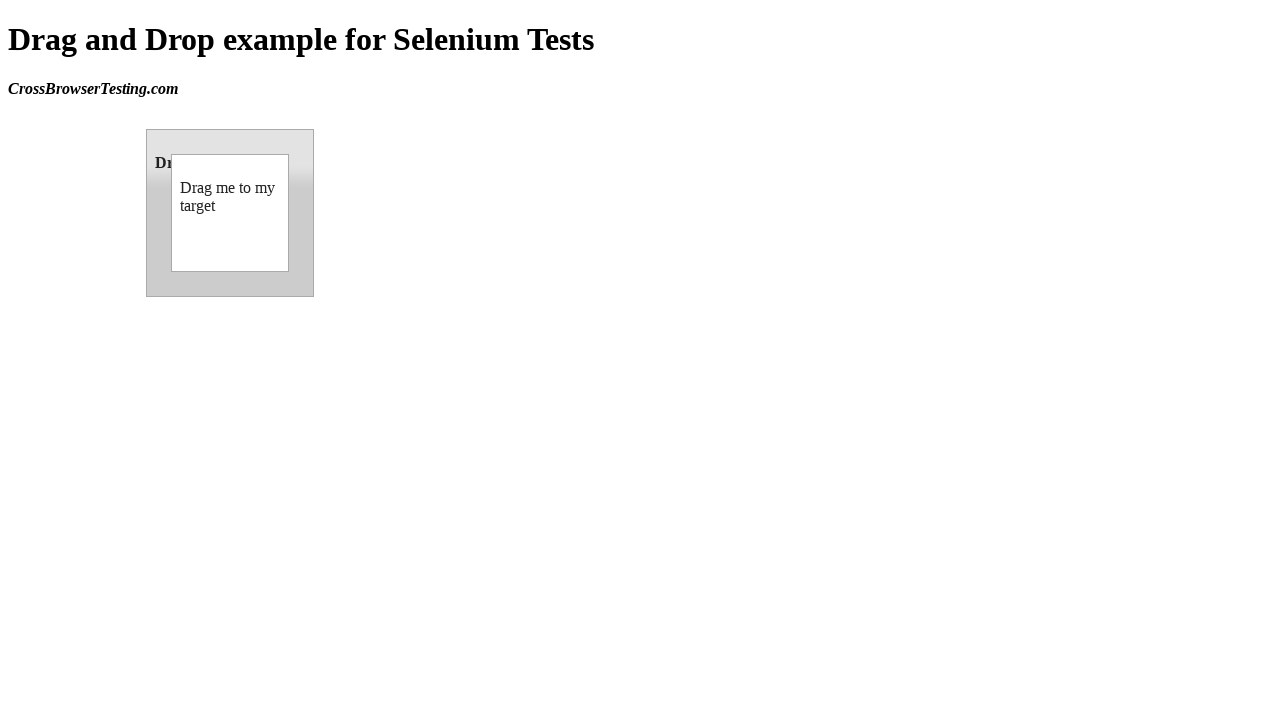

Released mouse button to complete drag-and-drop action at (230, 213)
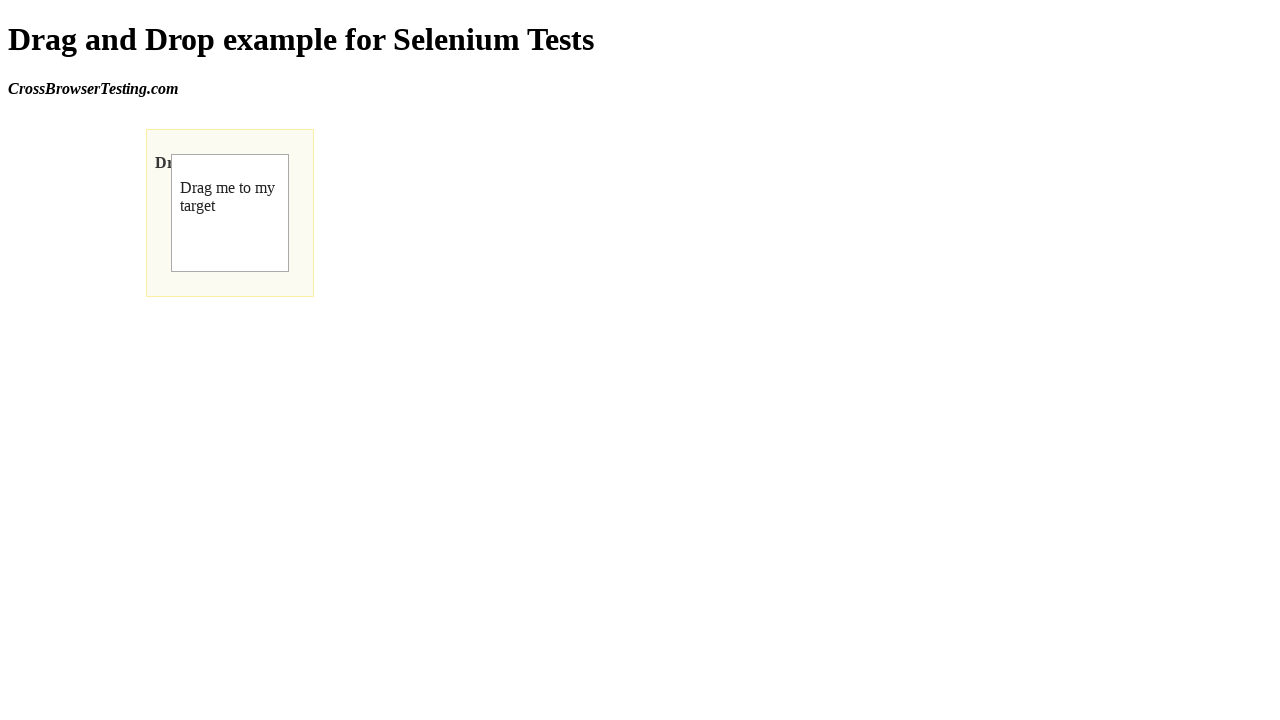

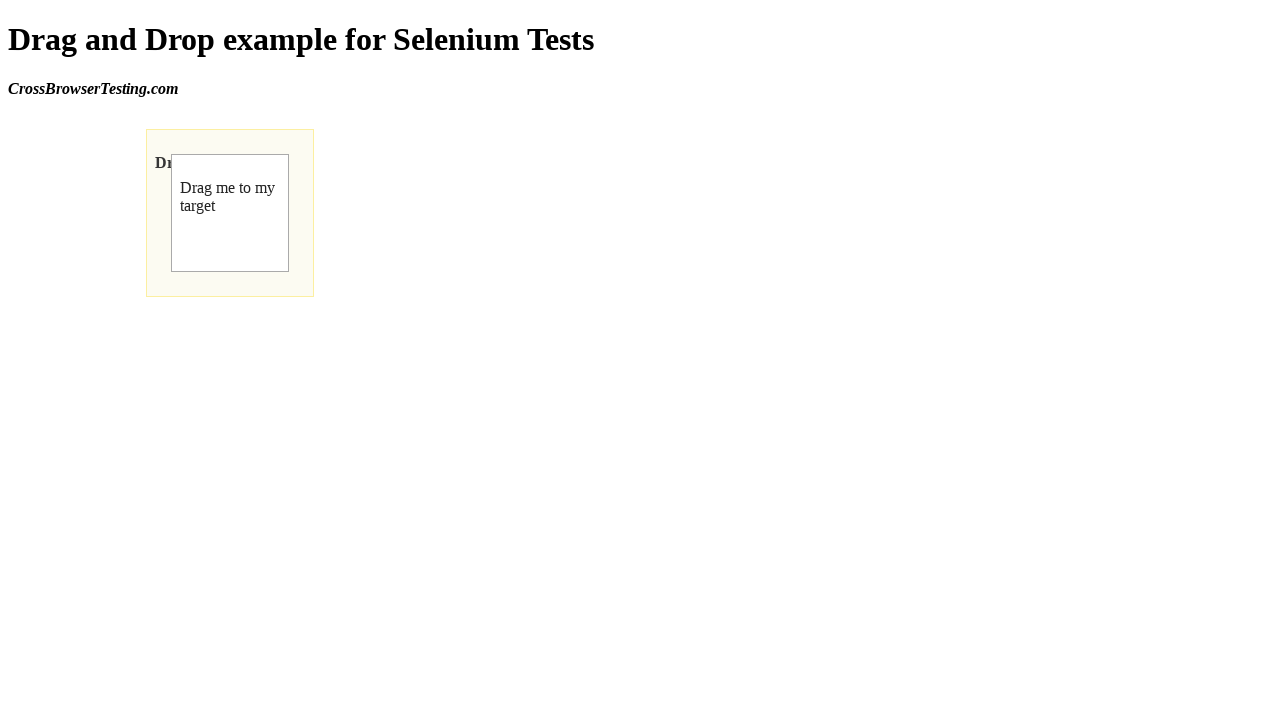